Tests a complete e-commerce purchase flow on demoblaze.com by selecting a product, adding it to cart, proceeding to checkout, filling in order details (name, country, city, card info), and completing the purchase.

Starting URL: https://www.demoblaze.com/

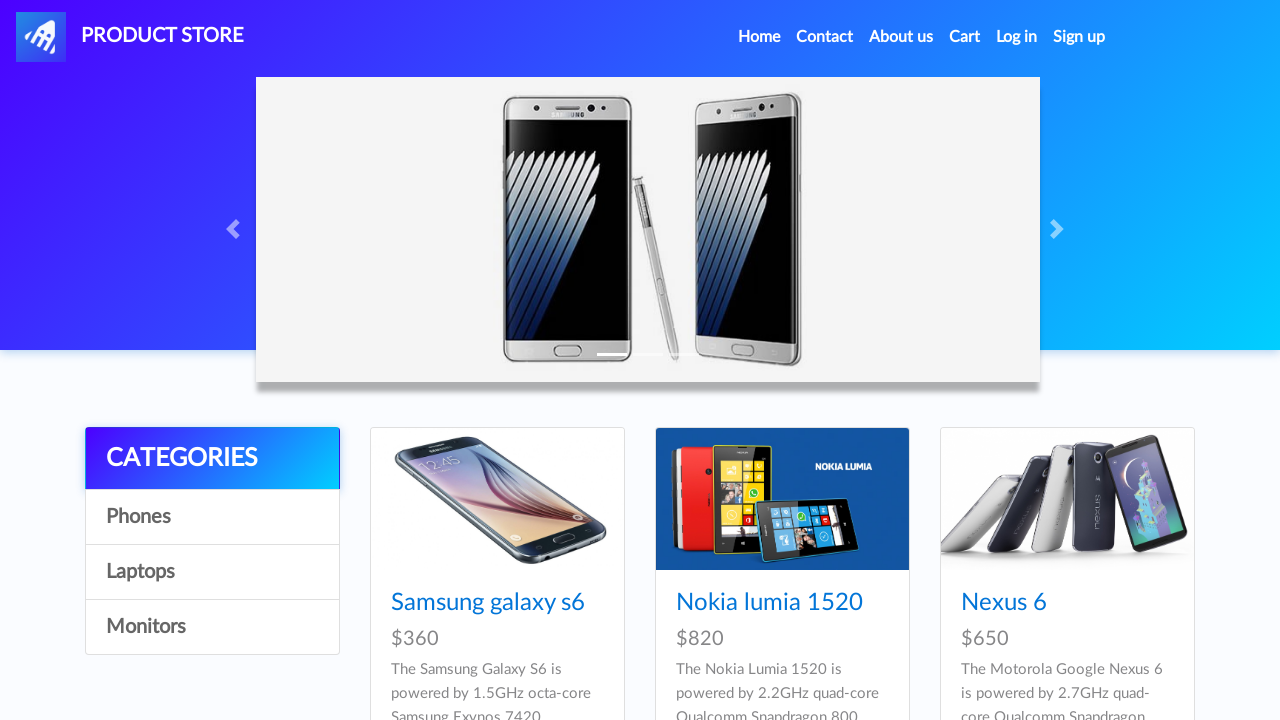

Clicked on the first product at (488, 603) on xpath=//*[@id='tbodyid']/div[1]/div/div/h4/a
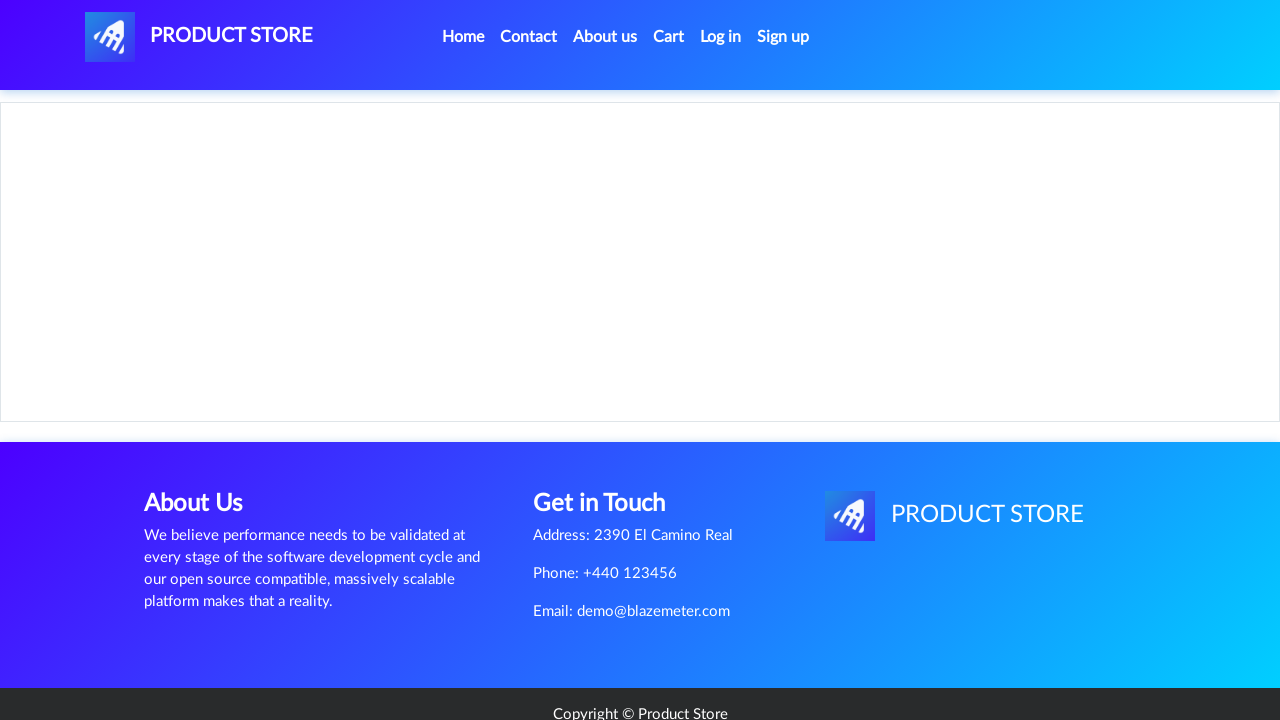

Waited for product page to load
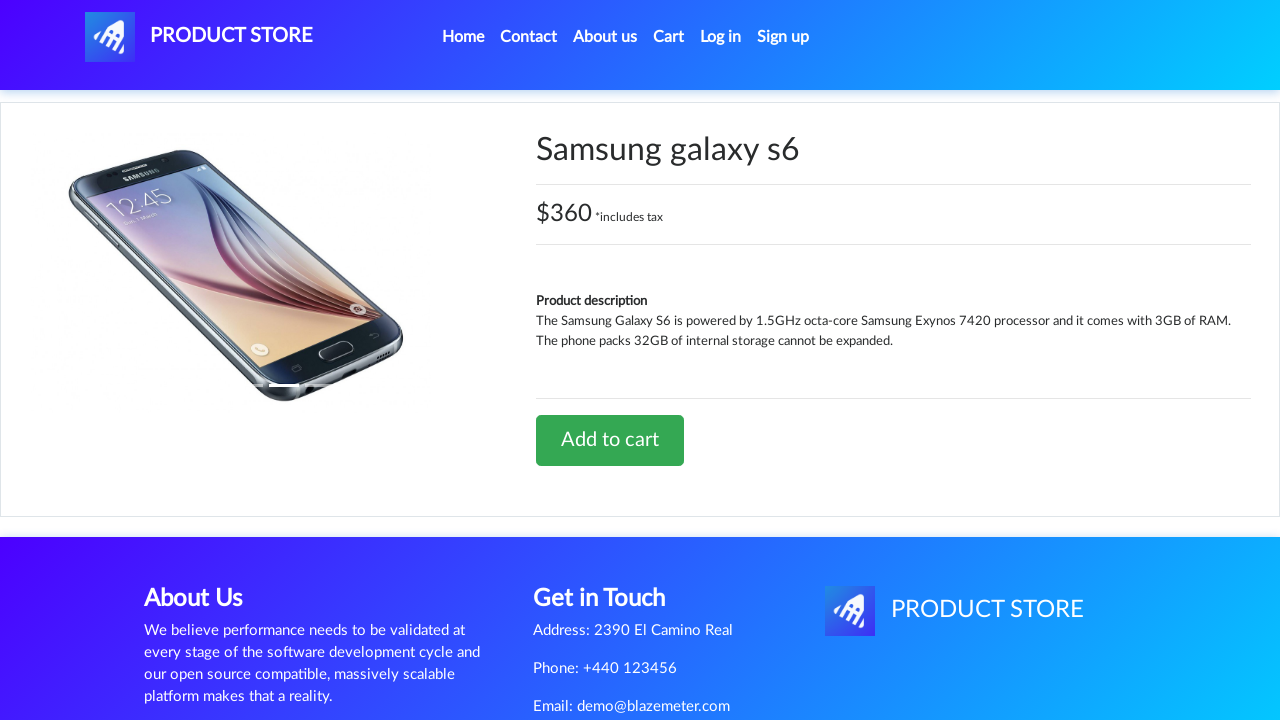

Clicked 'Add to cart' button at (610, 440) on xpath=//*[@id='tbodyid']/div[2]/div/a
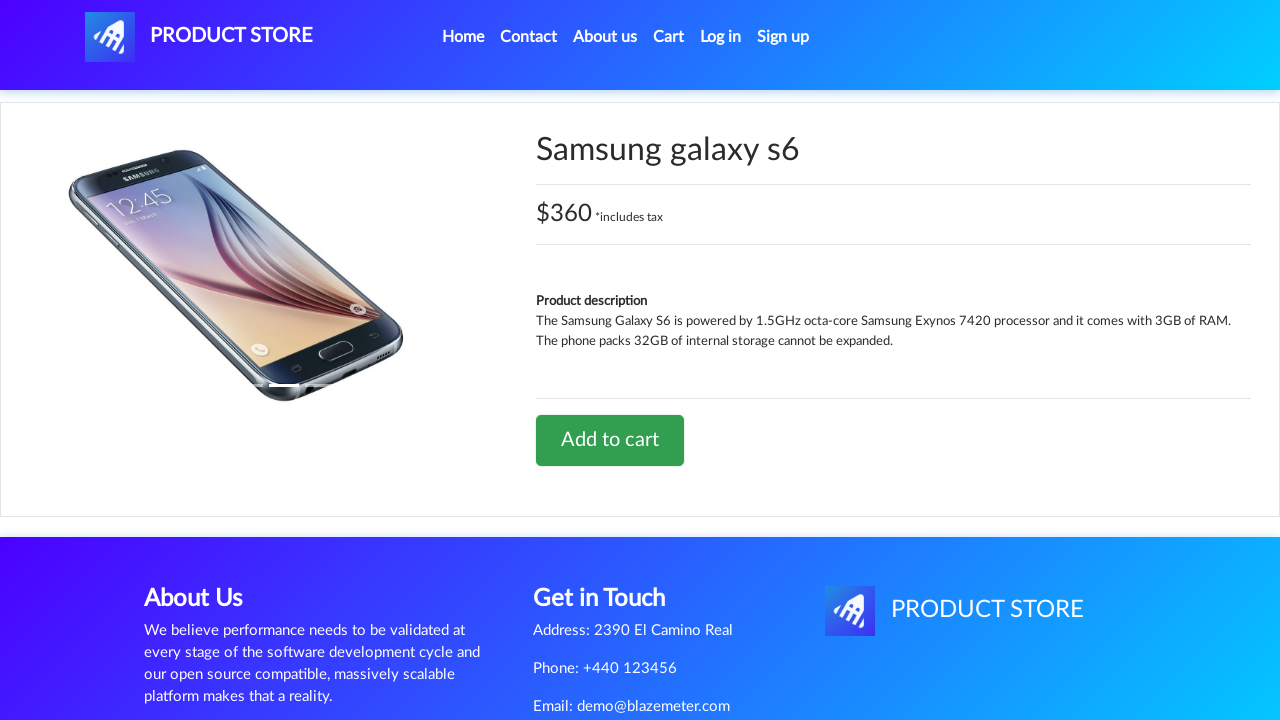

Waited for alert dialog
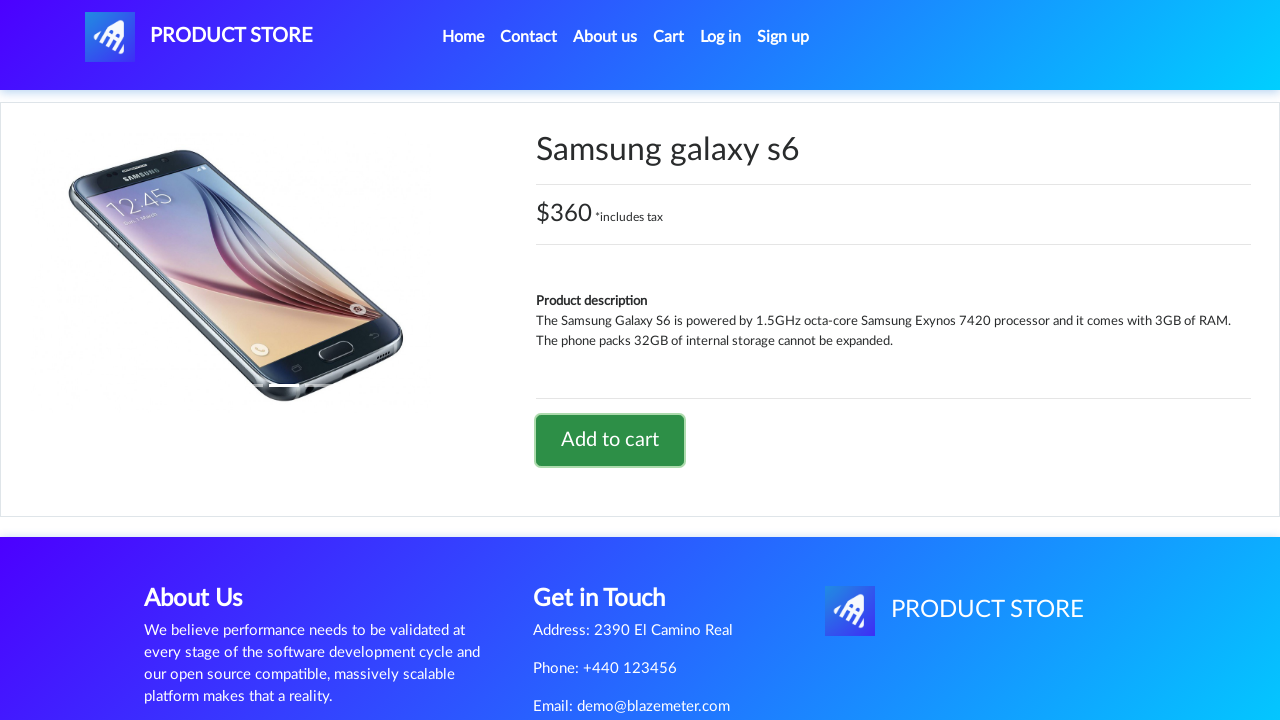

Set up dialog handler to accept alerts
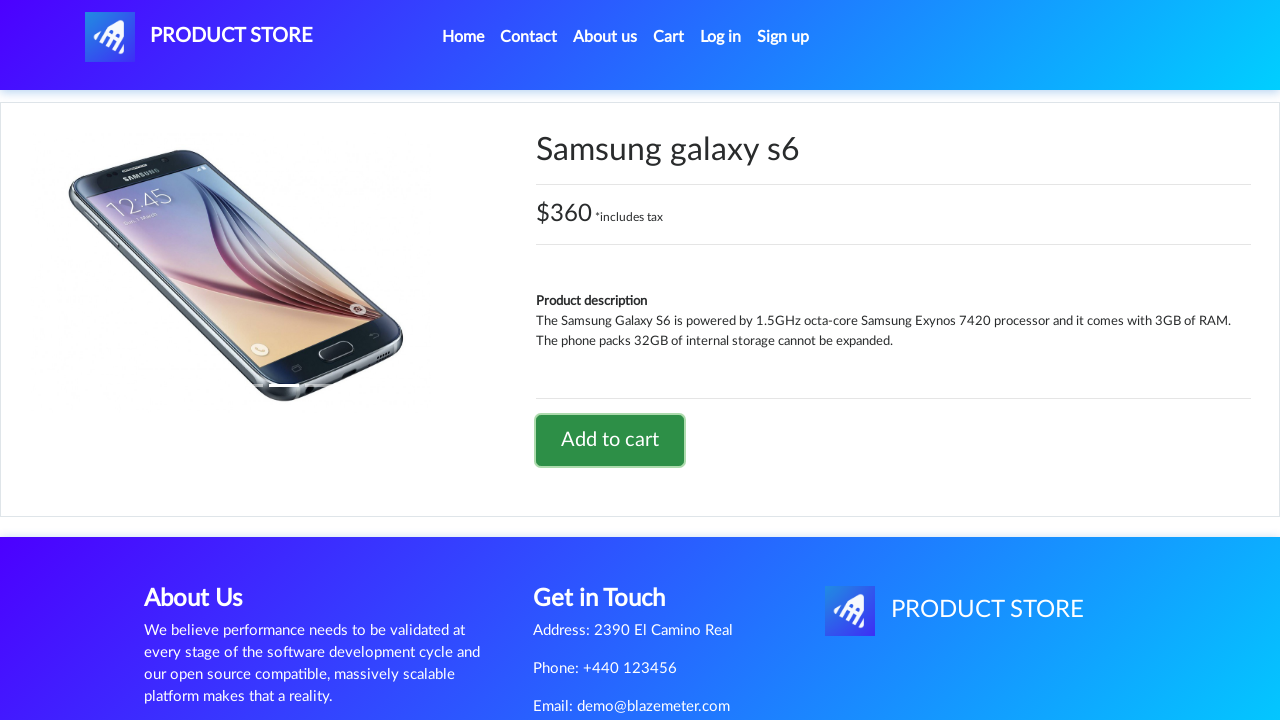

Waited after accepting alert
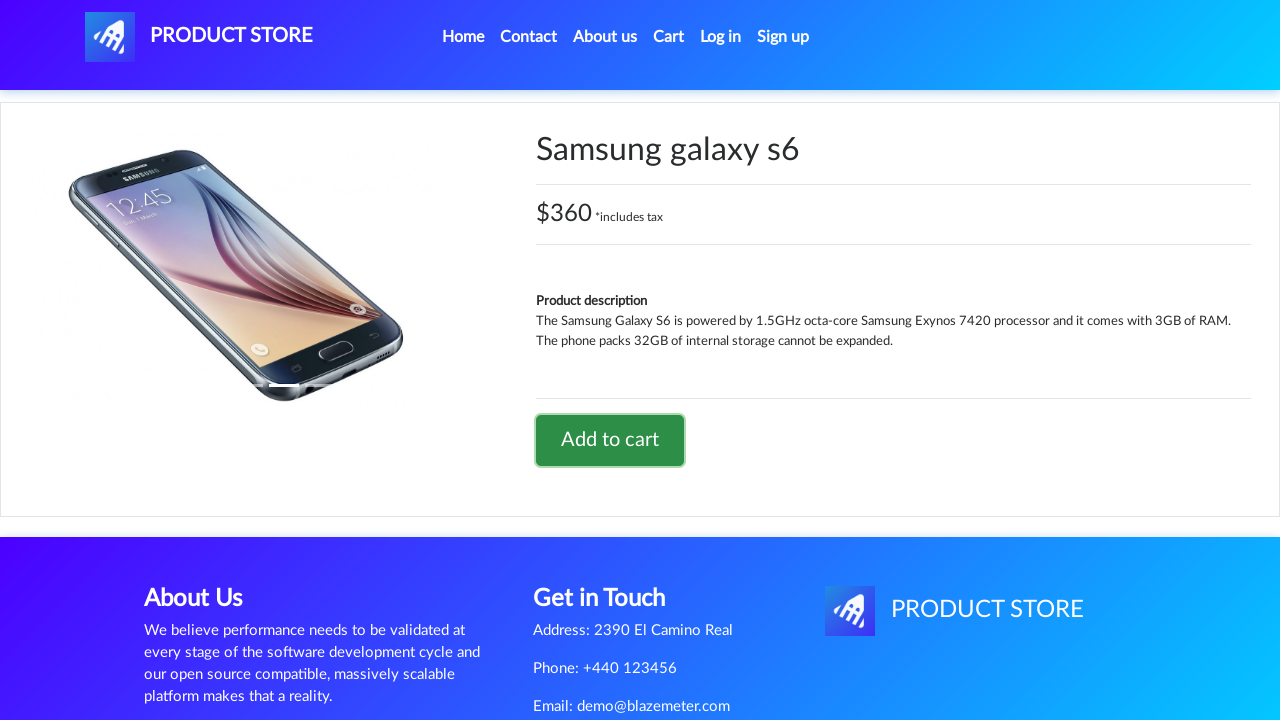

Clicked on Cart link at (669, 37) on #cartur
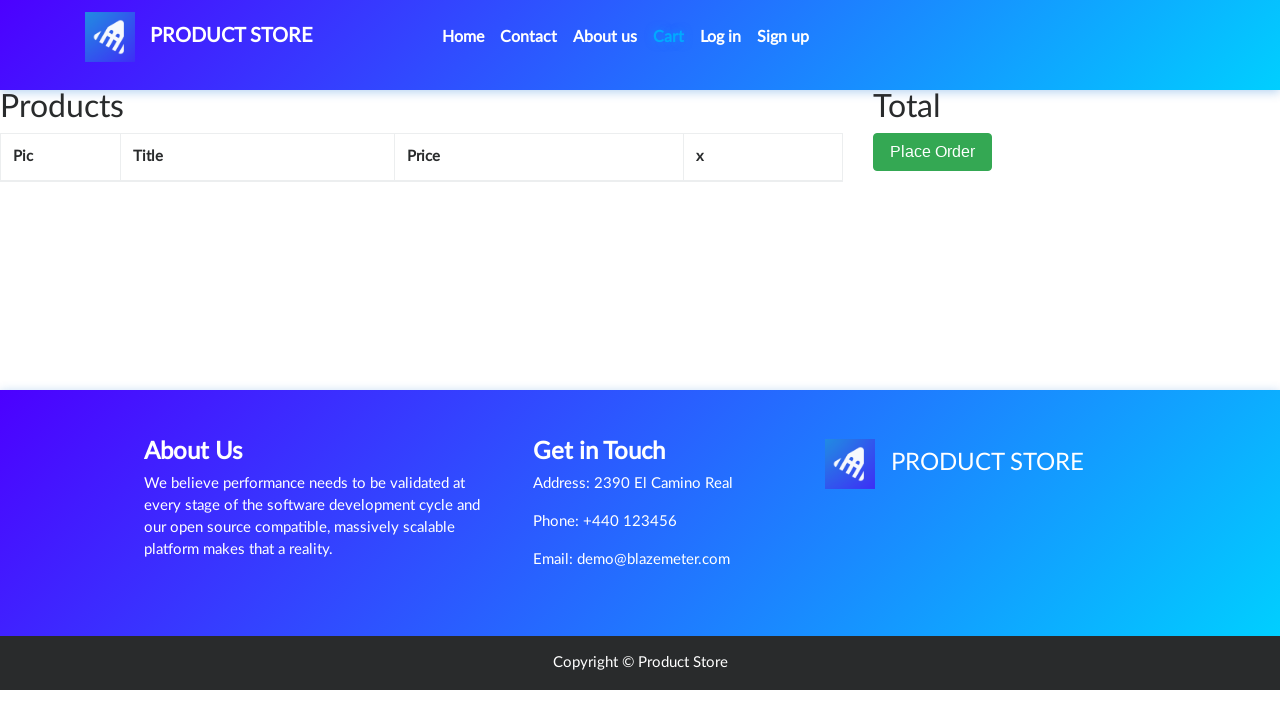

Waited for cart page to load
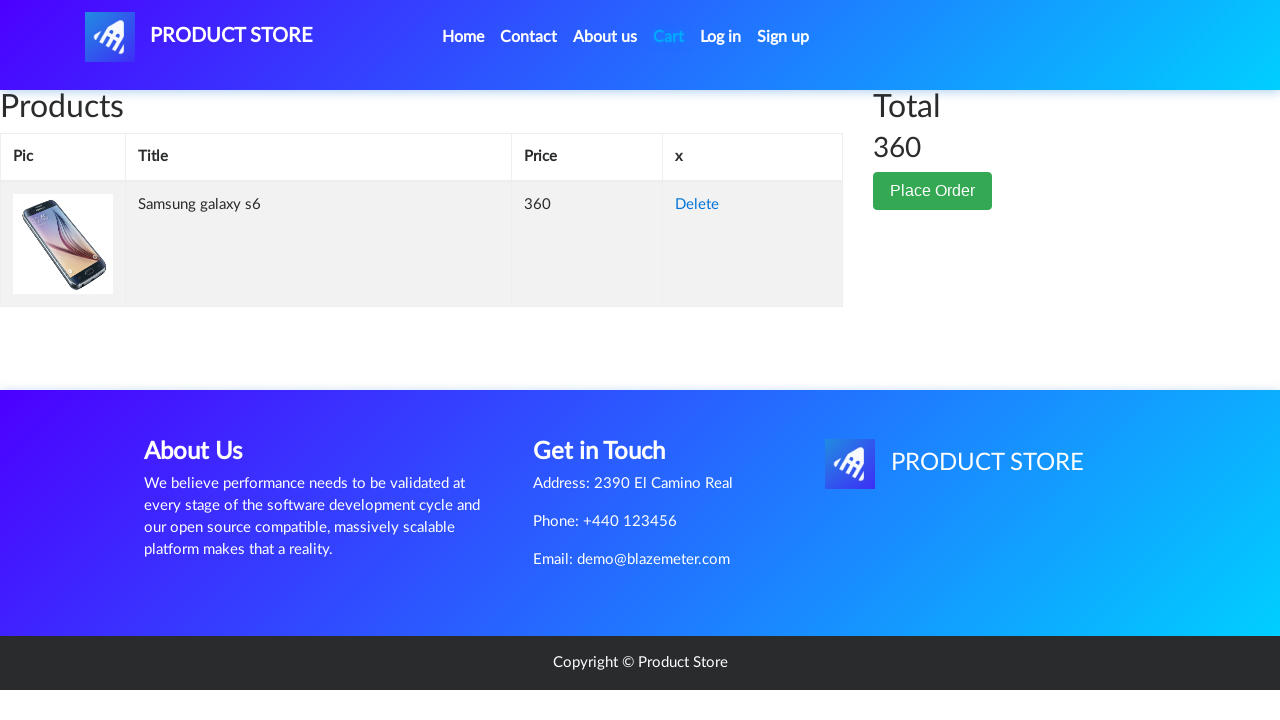

Clicked 'Place Order' button at (933, 191) on xpath=//*[@id='page-wrapper']/div/div[2]/button
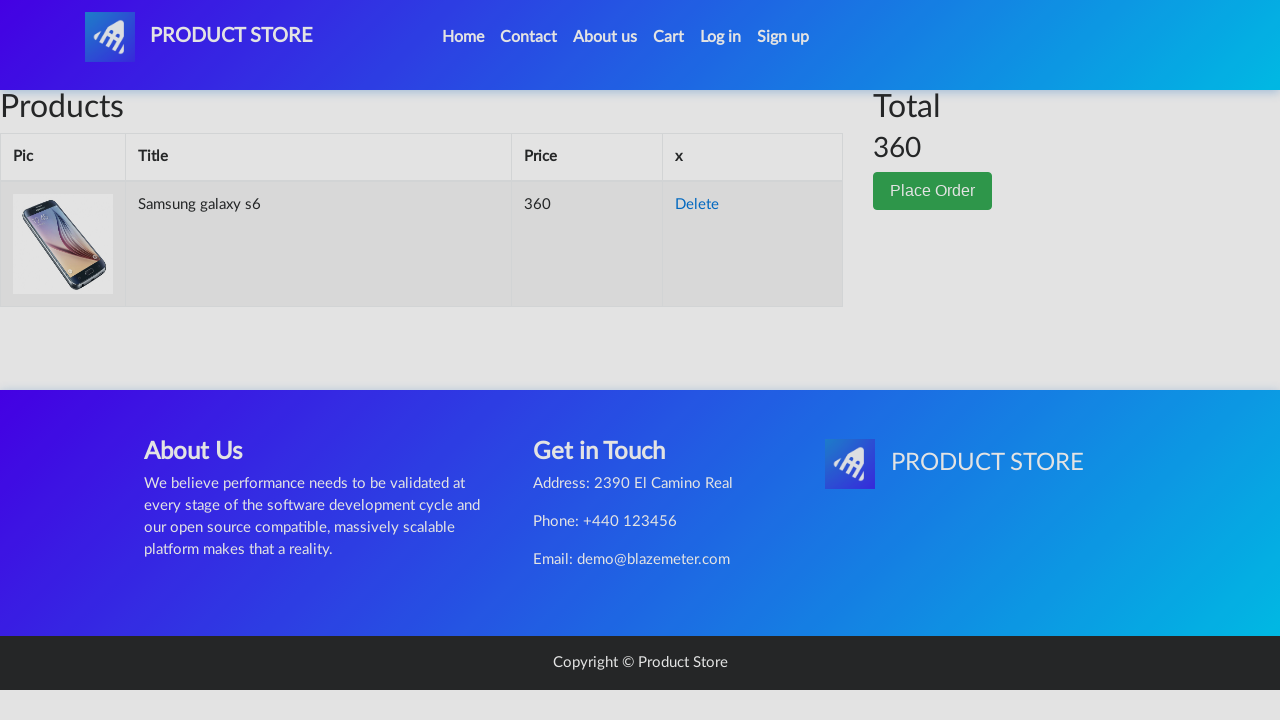

Waited for order modal to appear
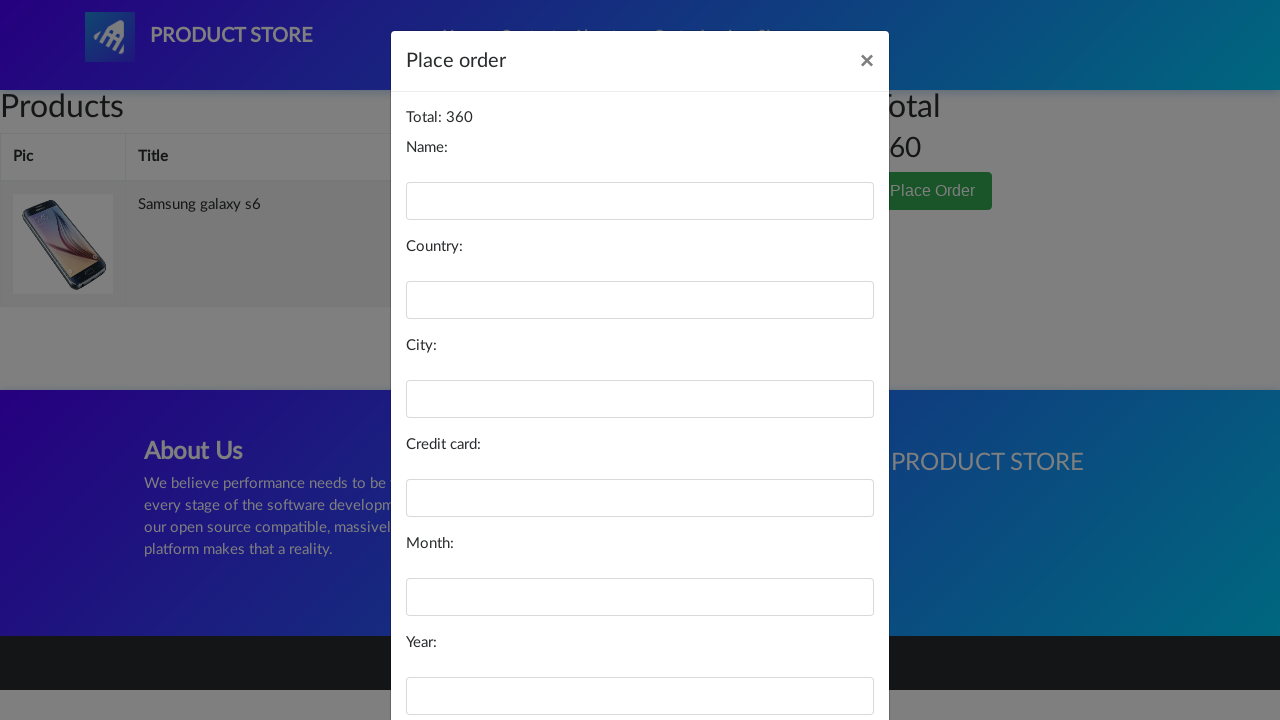

Clicked 'Purchase' button on empty form at (823, 655) on xpath=//*[@id='orderModal']/div/div/div[3]/button[2]
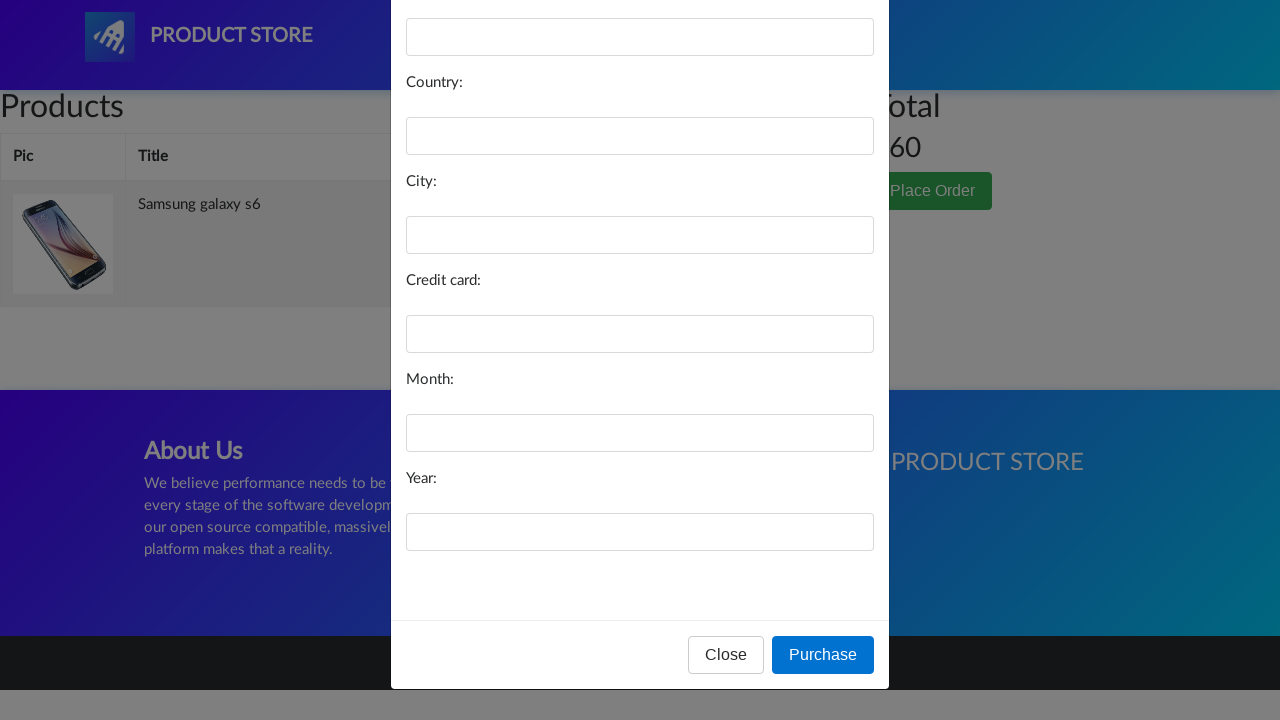

Waited for validation alert
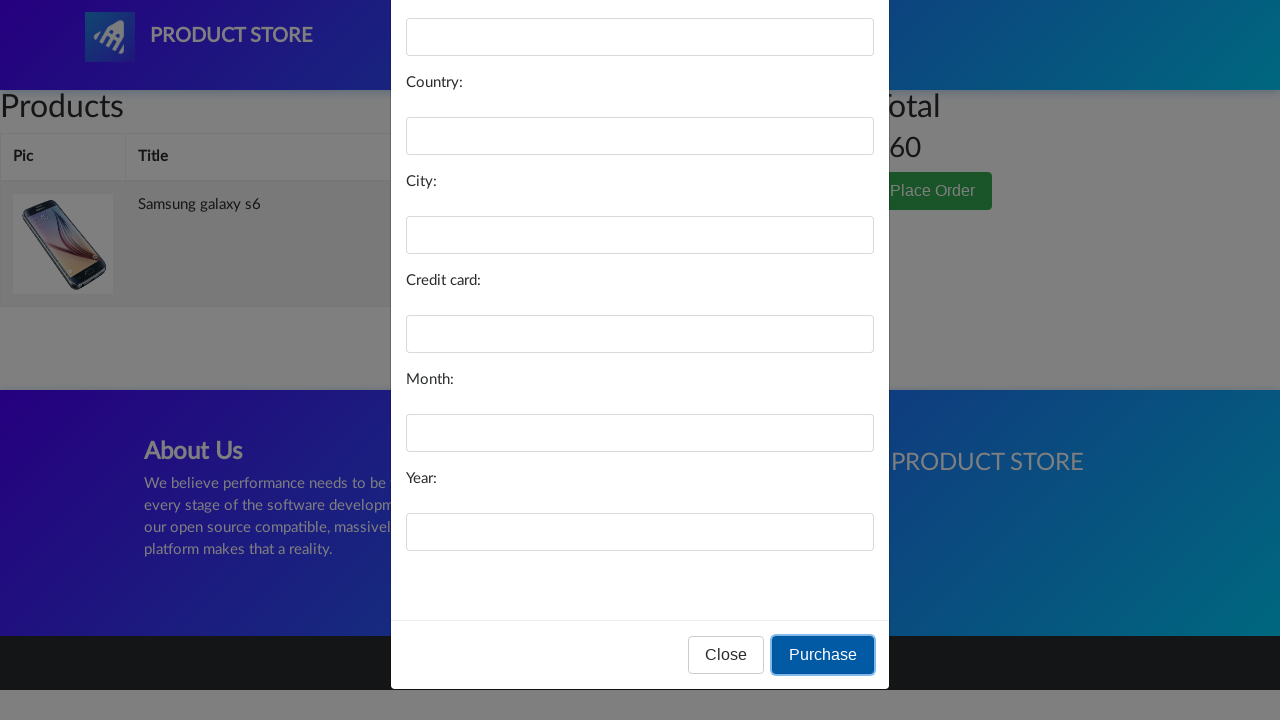

Filled in name field with 'Rahul' on #name
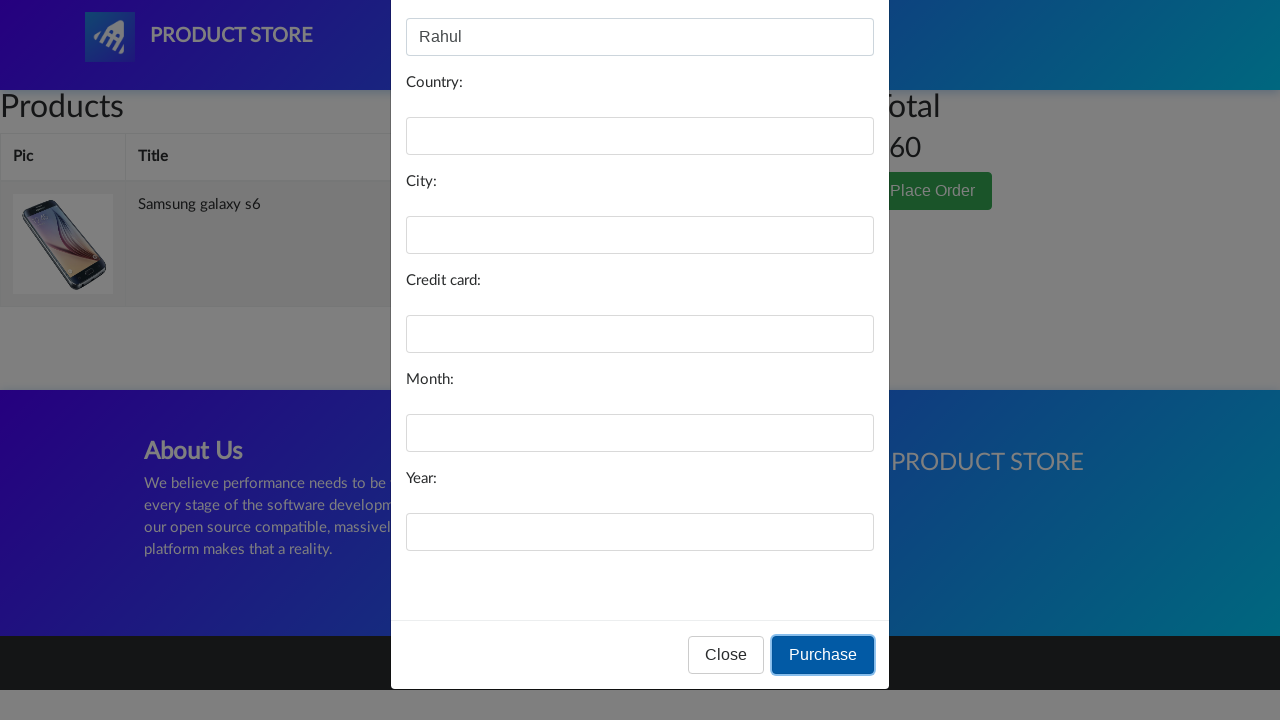

Filled in country field with 'India' on #country
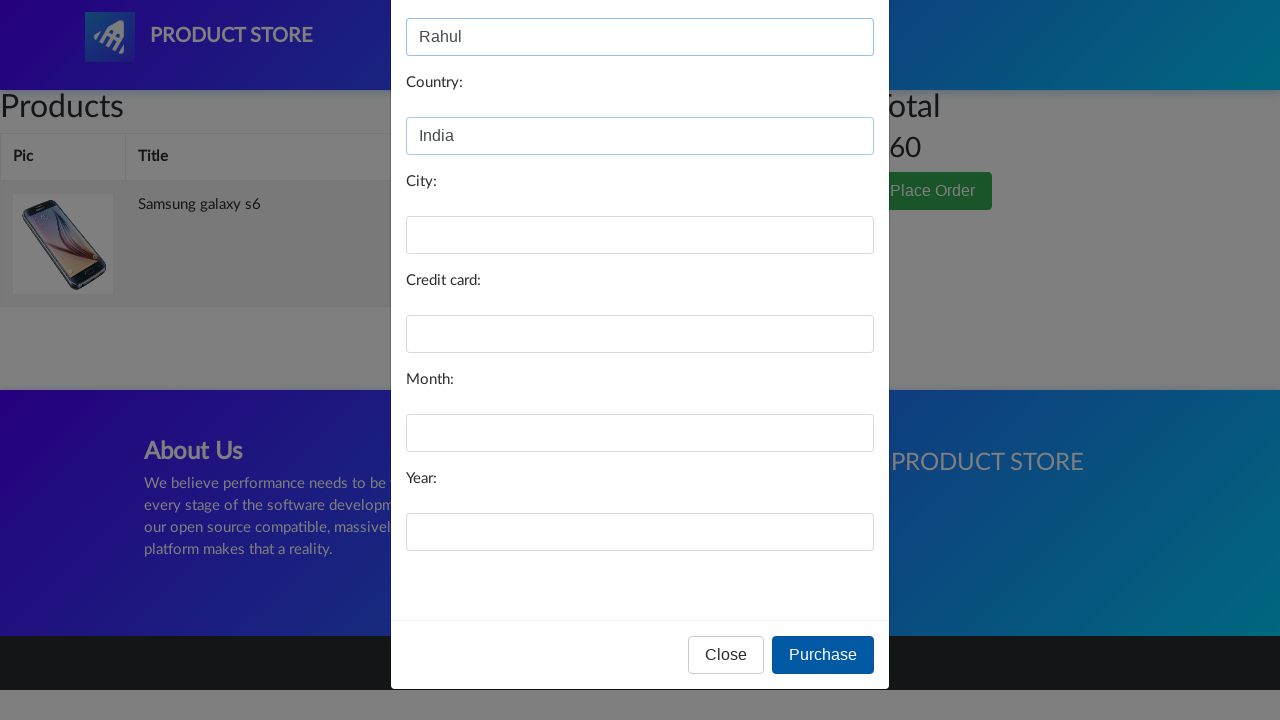

Filled in city field with 'Noida' on #city
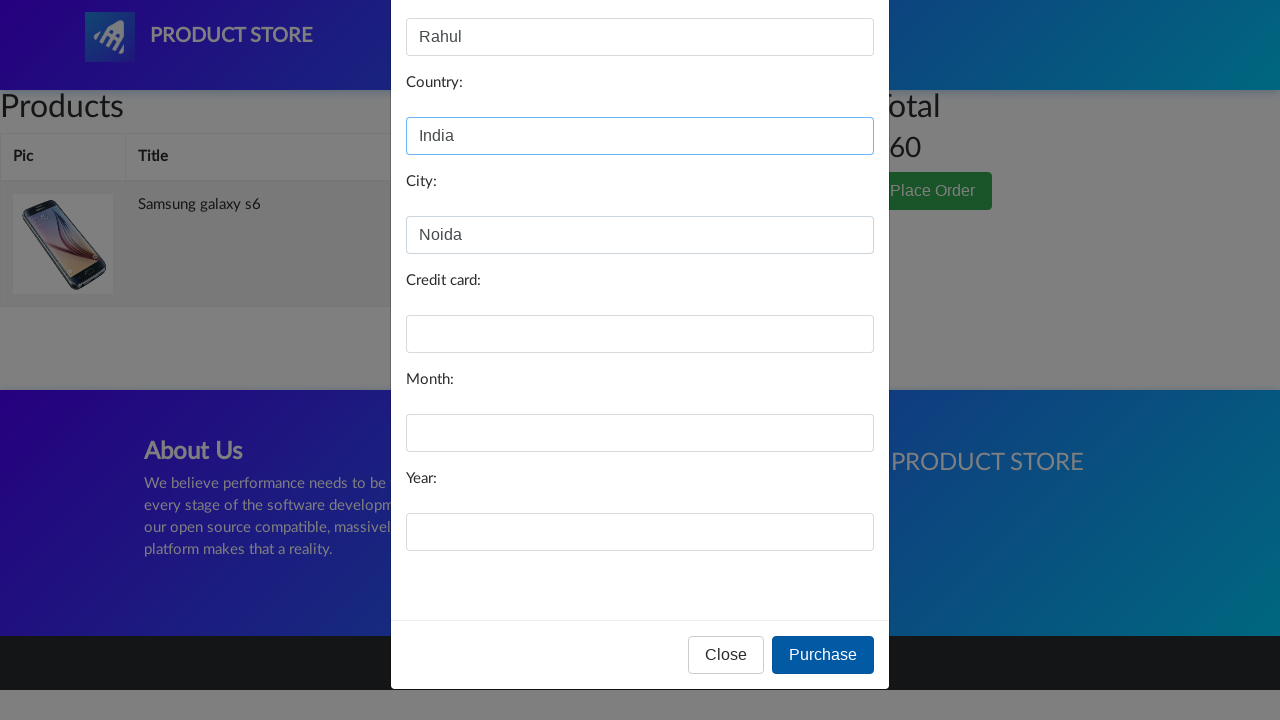

Filled in card field with credit card number on #card
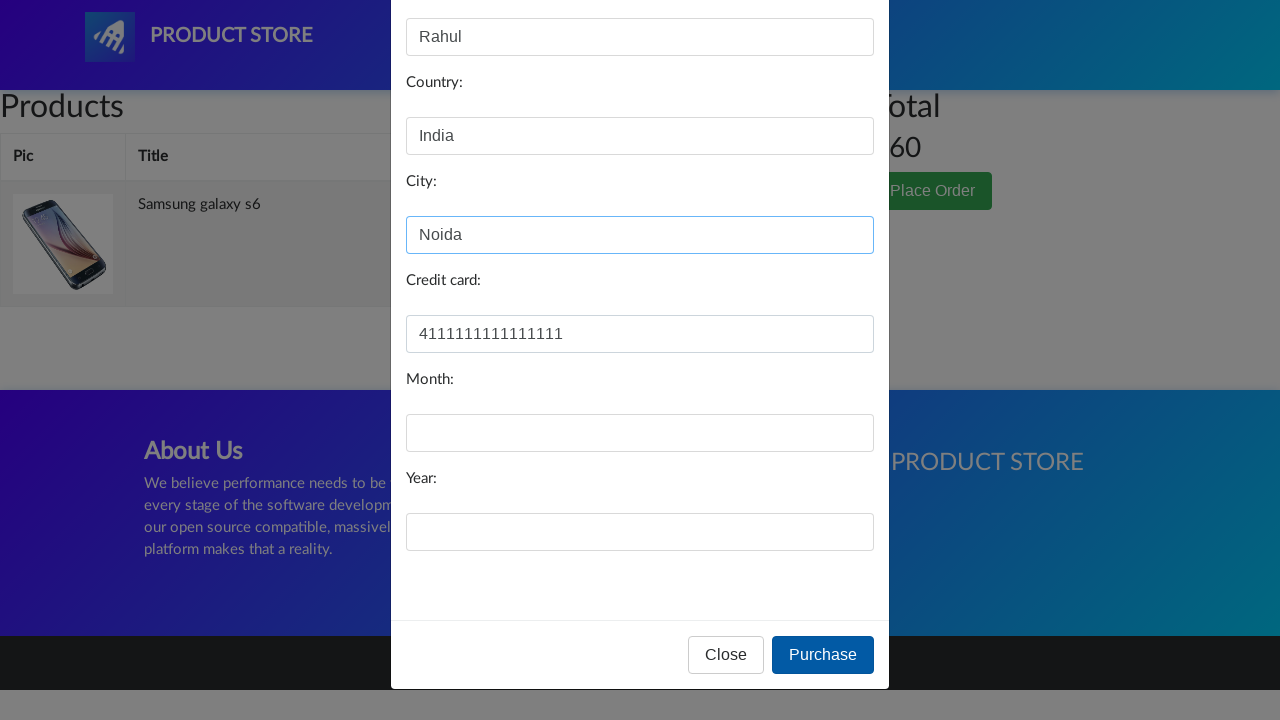

Filled in month field with 'march' on #month
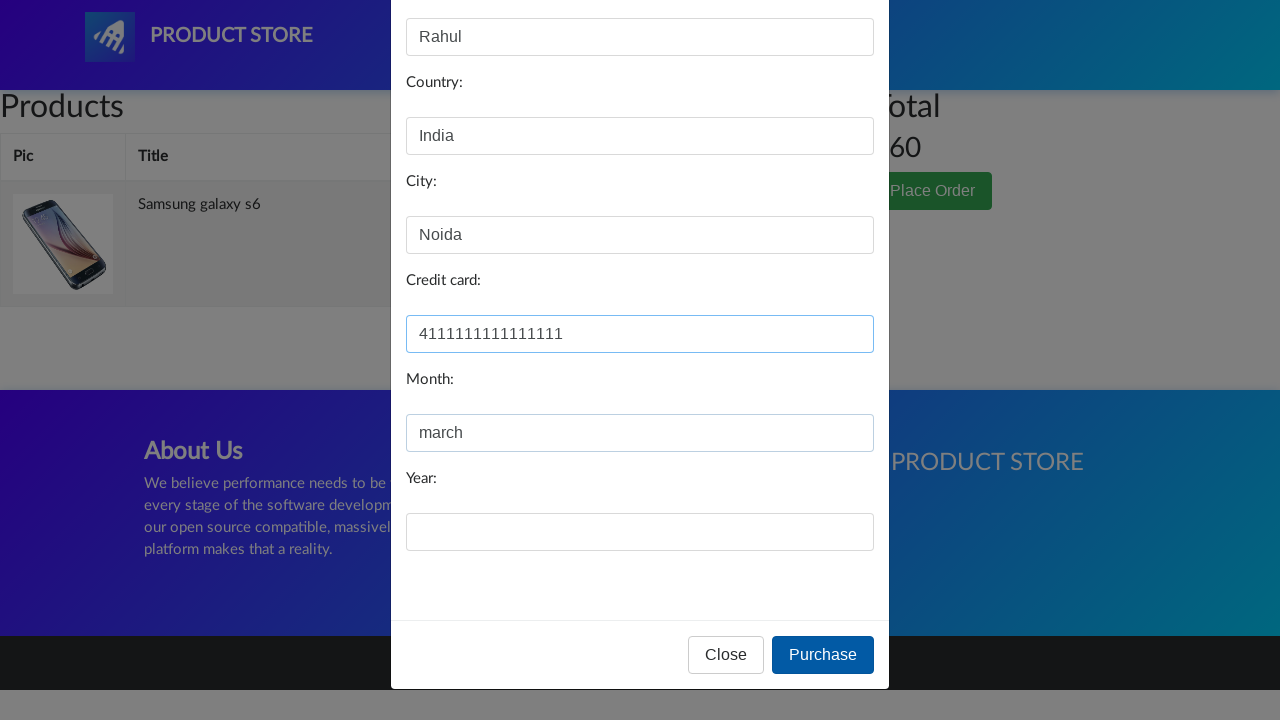

Filled in year field with '2023' on #year
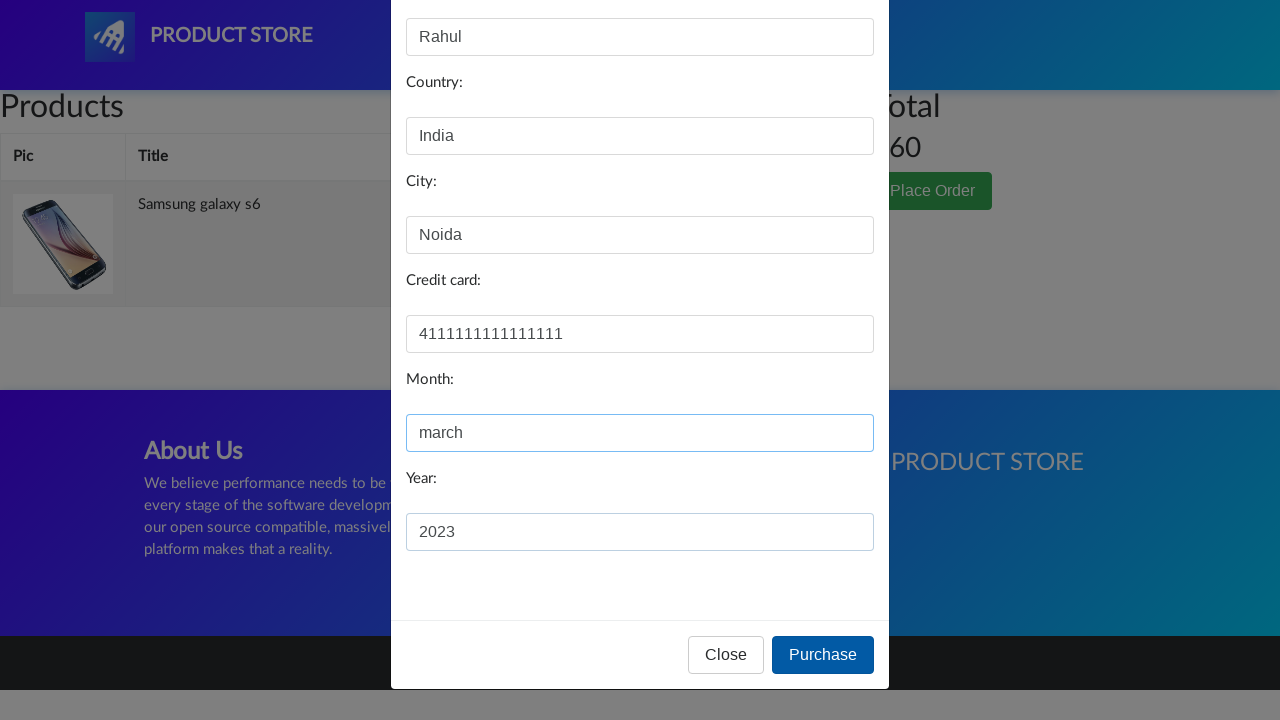

Clicked 'Purchase' button to complete order at (823, 655) on xpath=//*[@id='orderModal']/div/div/div[3]/button[2]
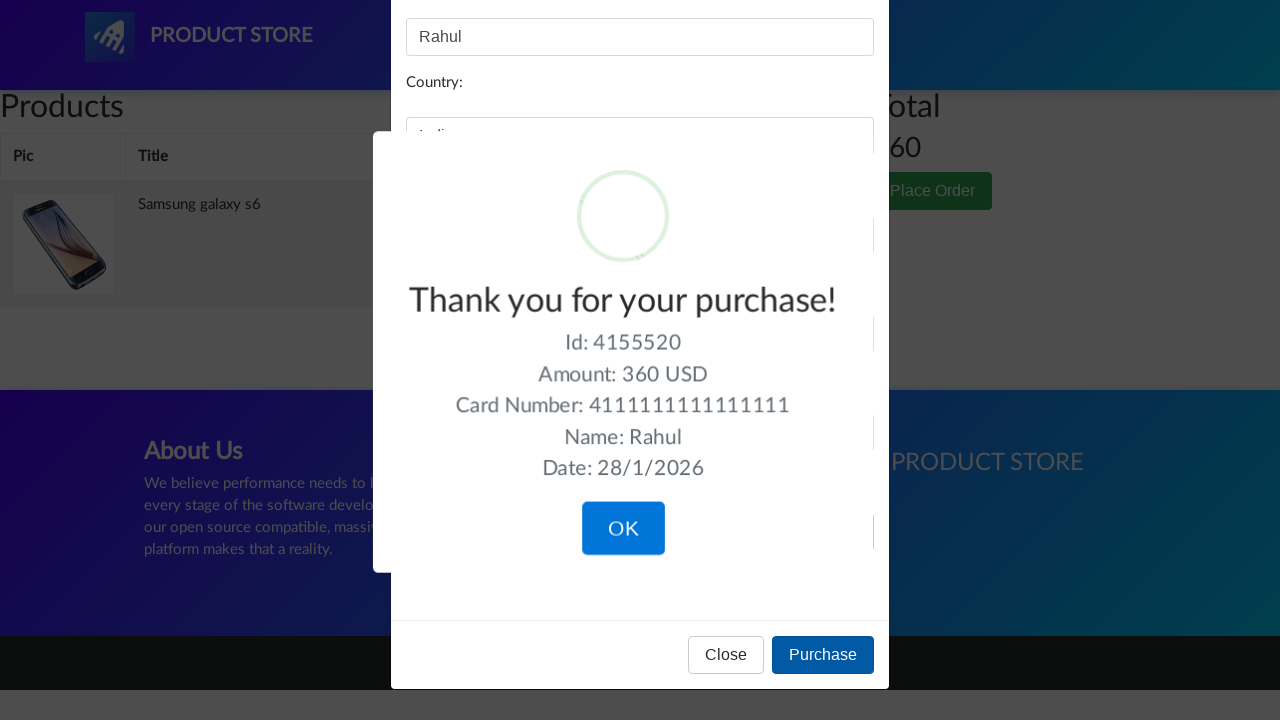

Waited for order confirmation
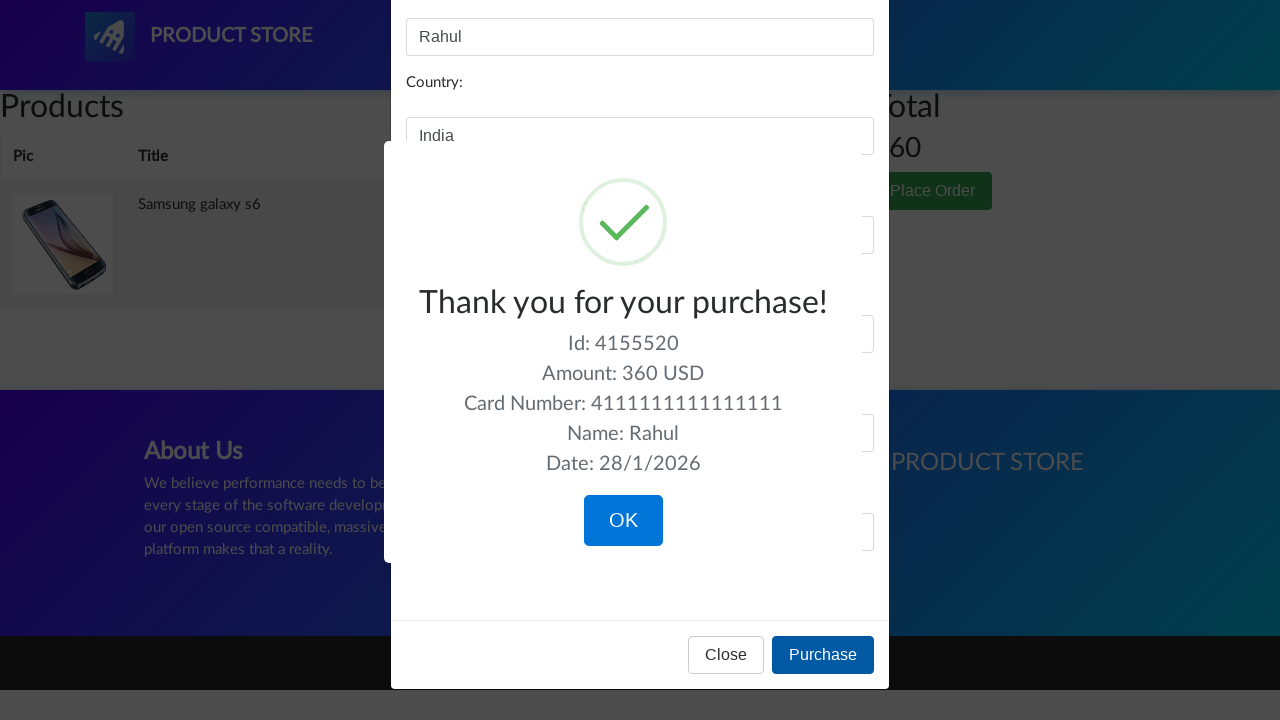

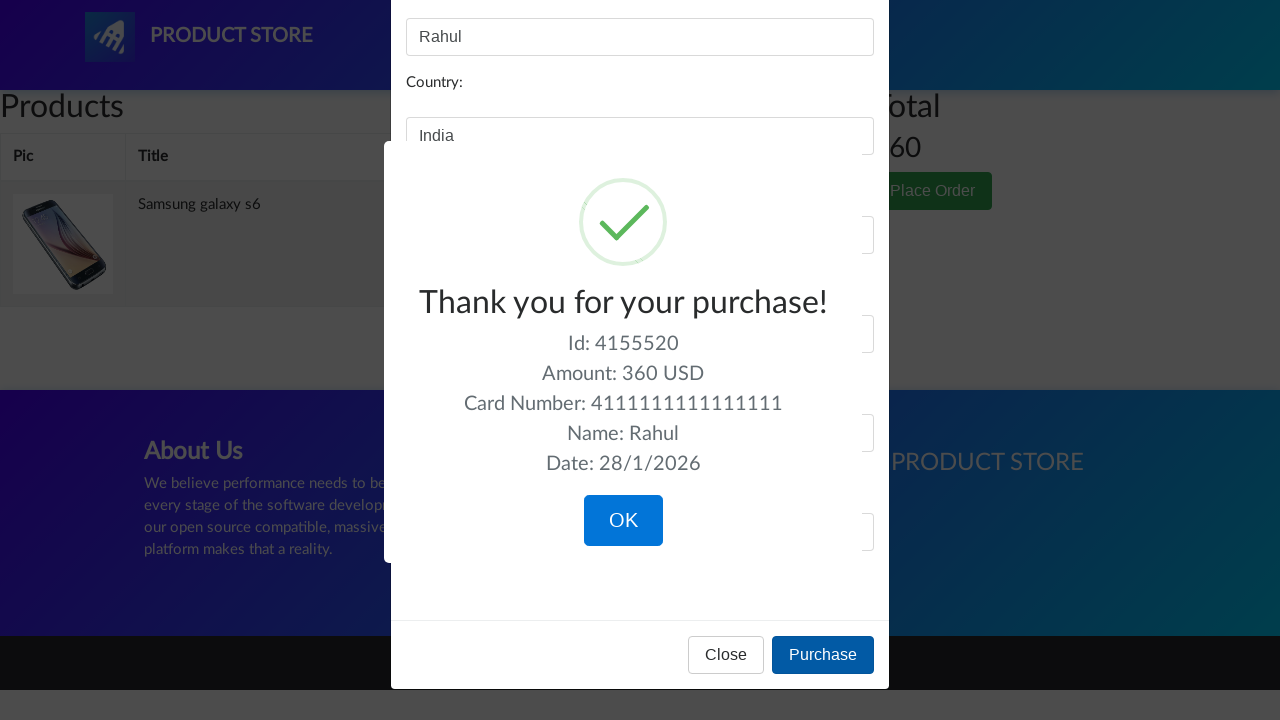